Tests right-click context menu by right-clicking an element, hovering over a menu option, and clicking it

Starting URL: http://swisnl.github.io/jQuery-contextMenu/demo.html

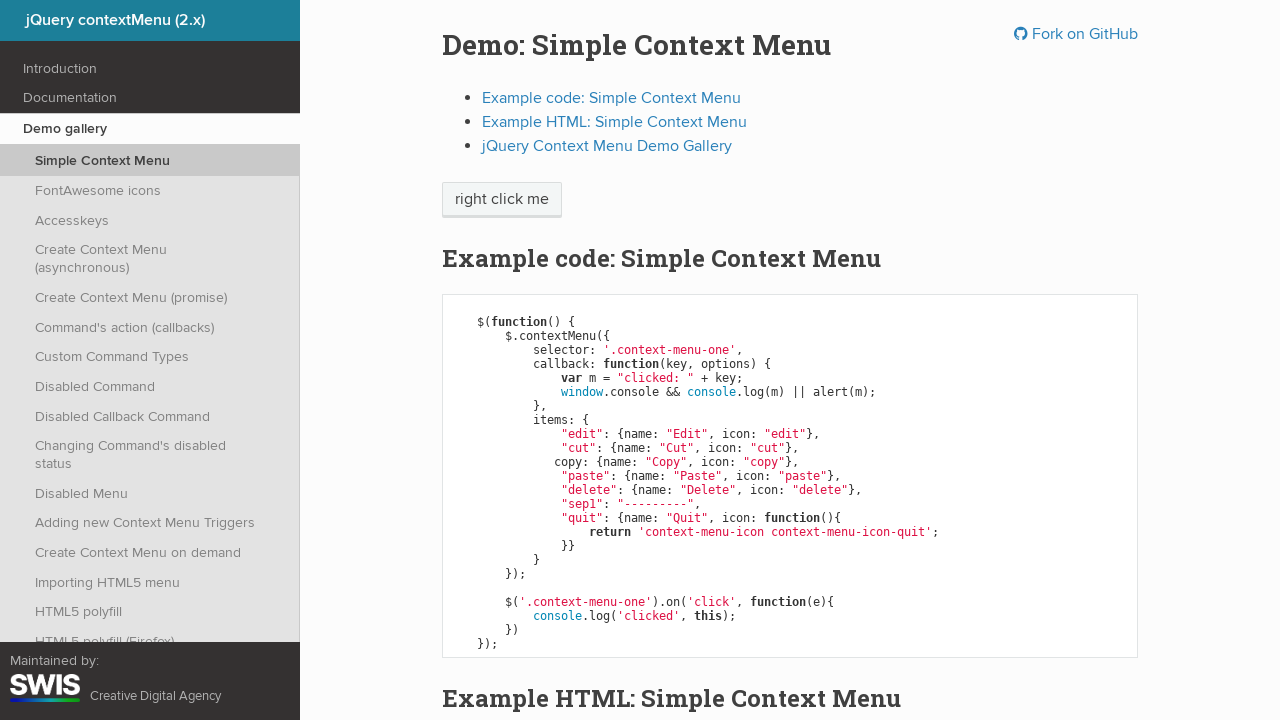

Right-clicked on 'right click me' element to open context menu at (502, 200) on //span[text()='right click me']
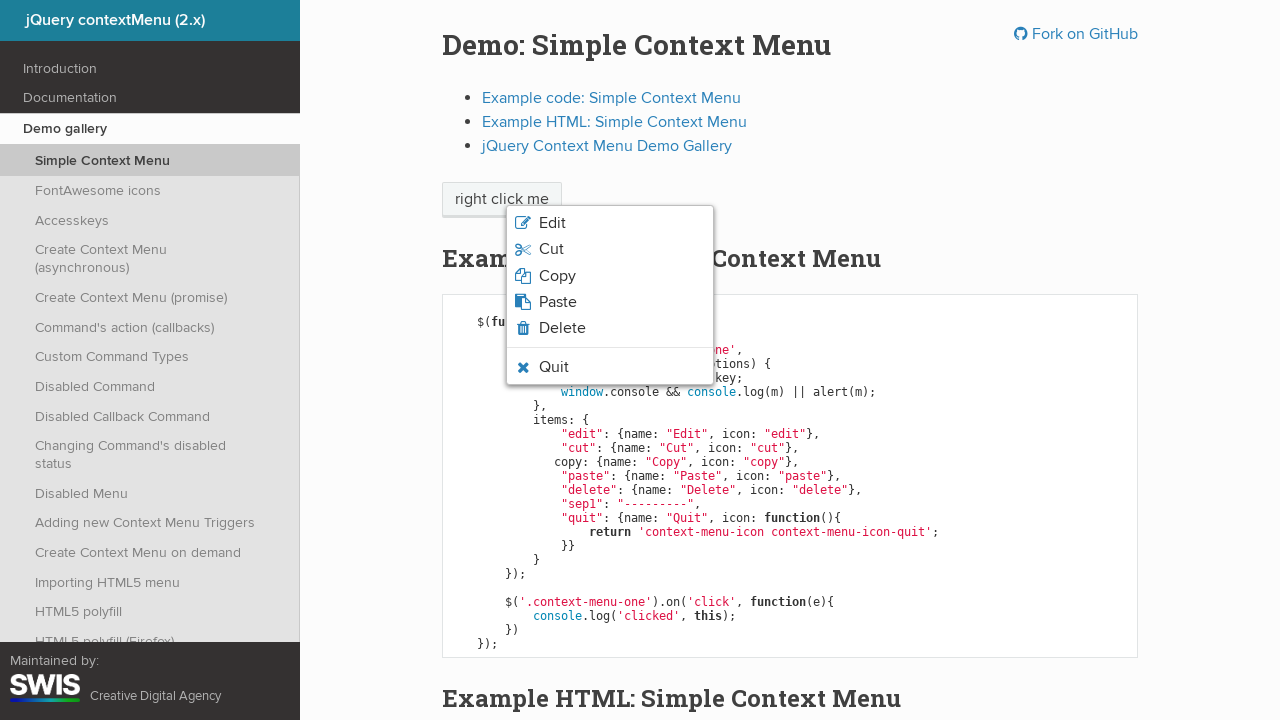

Hovered over quit option in context menu at (610, 367) on xpath=//li[contains(@class,'context-menu-icon-quit')]
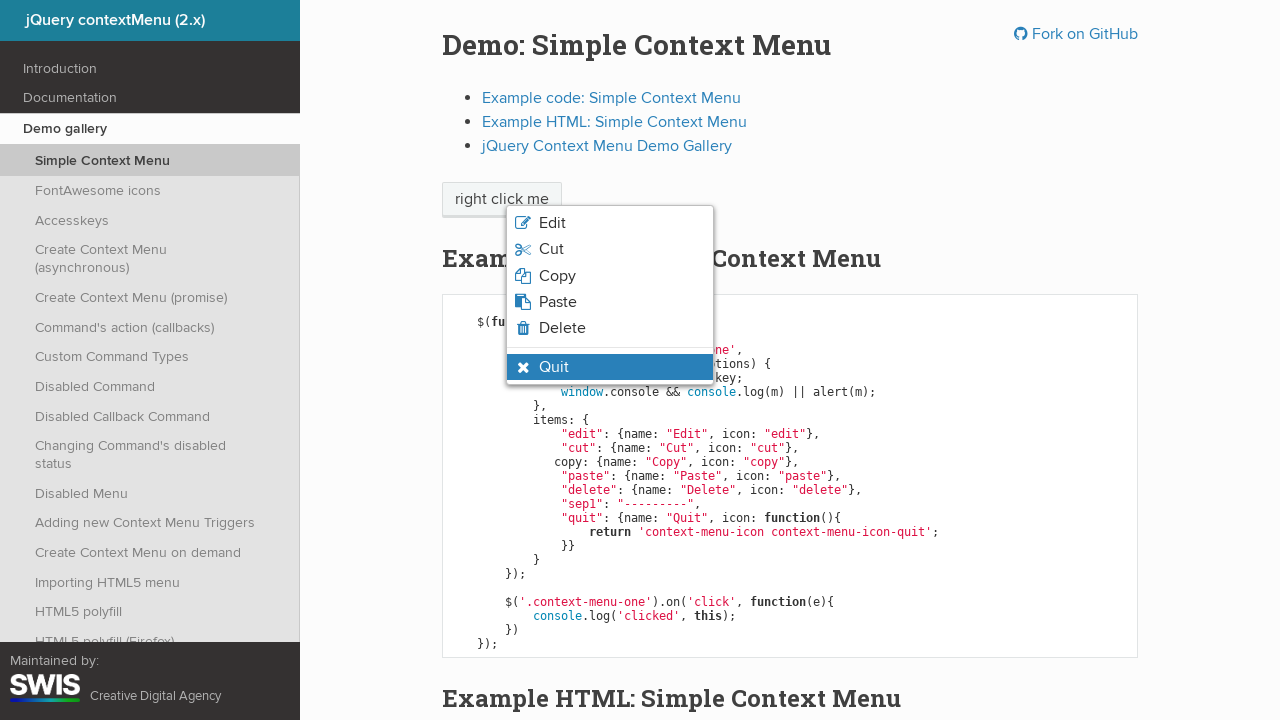

Clicked the quit option from context menu at (610, 367) on xpath=//li[contains(@class,'context-menu-icon-quit')]
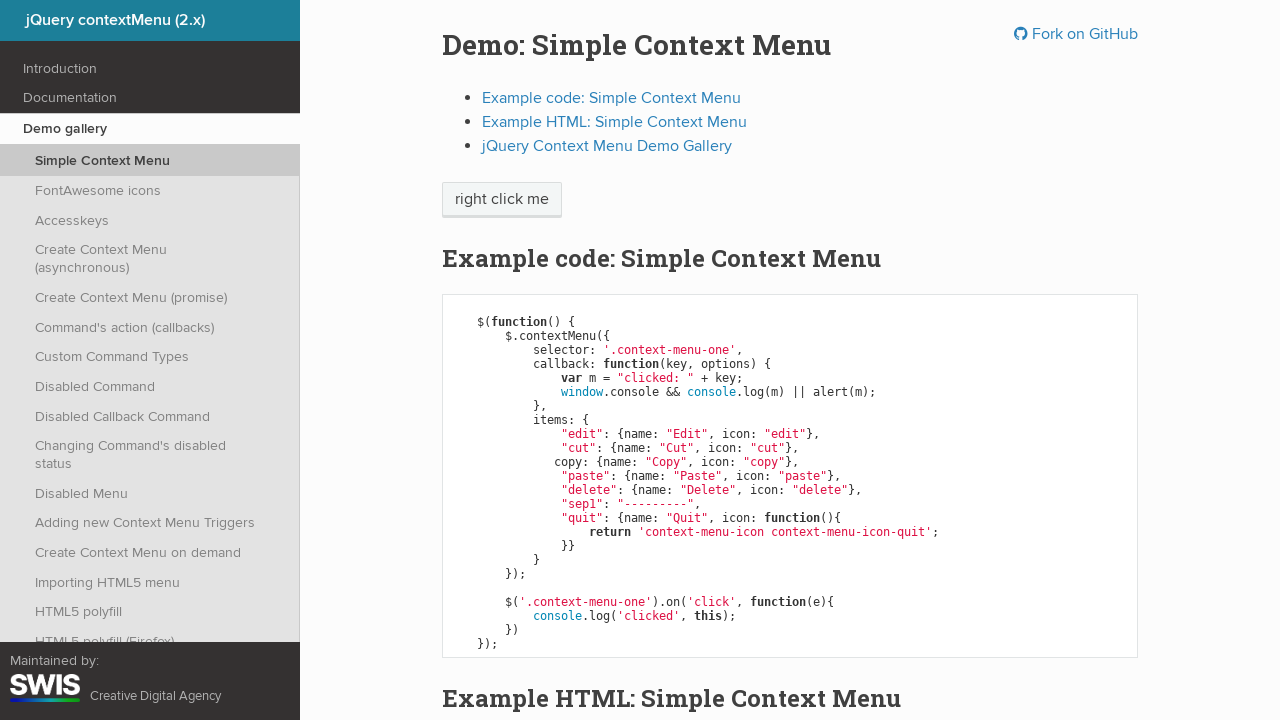

Accepted the alert dialog
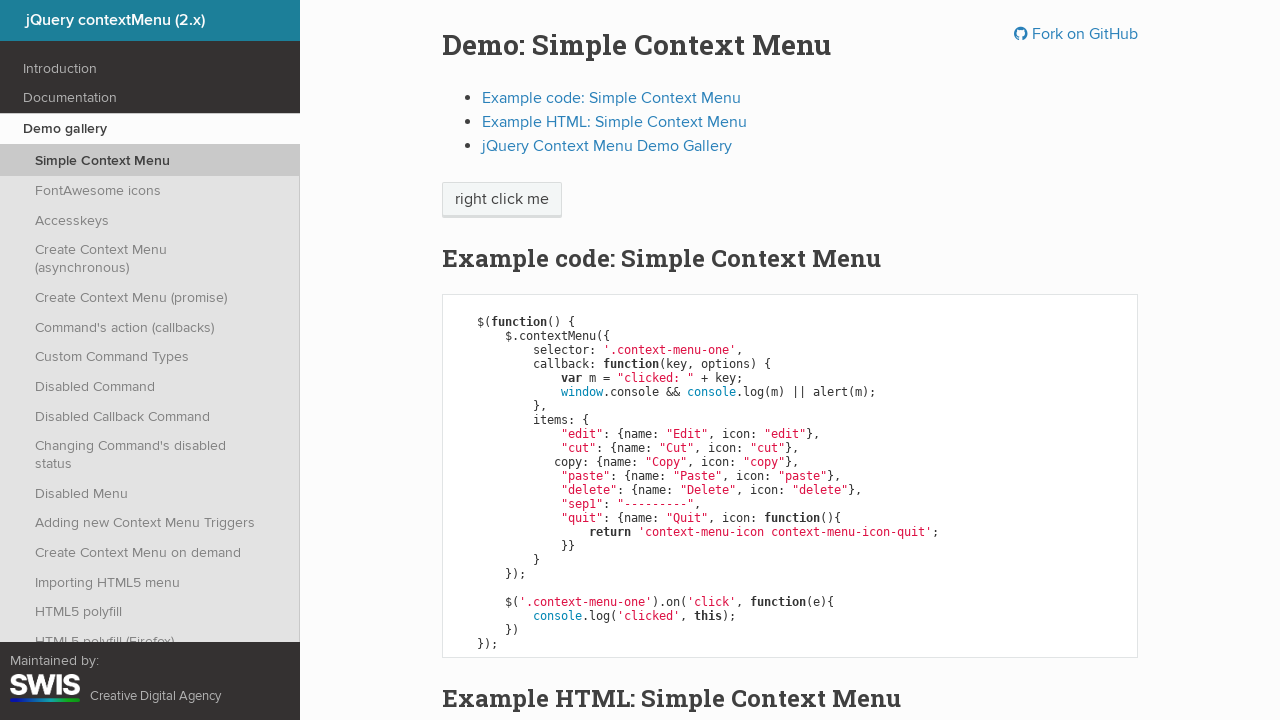

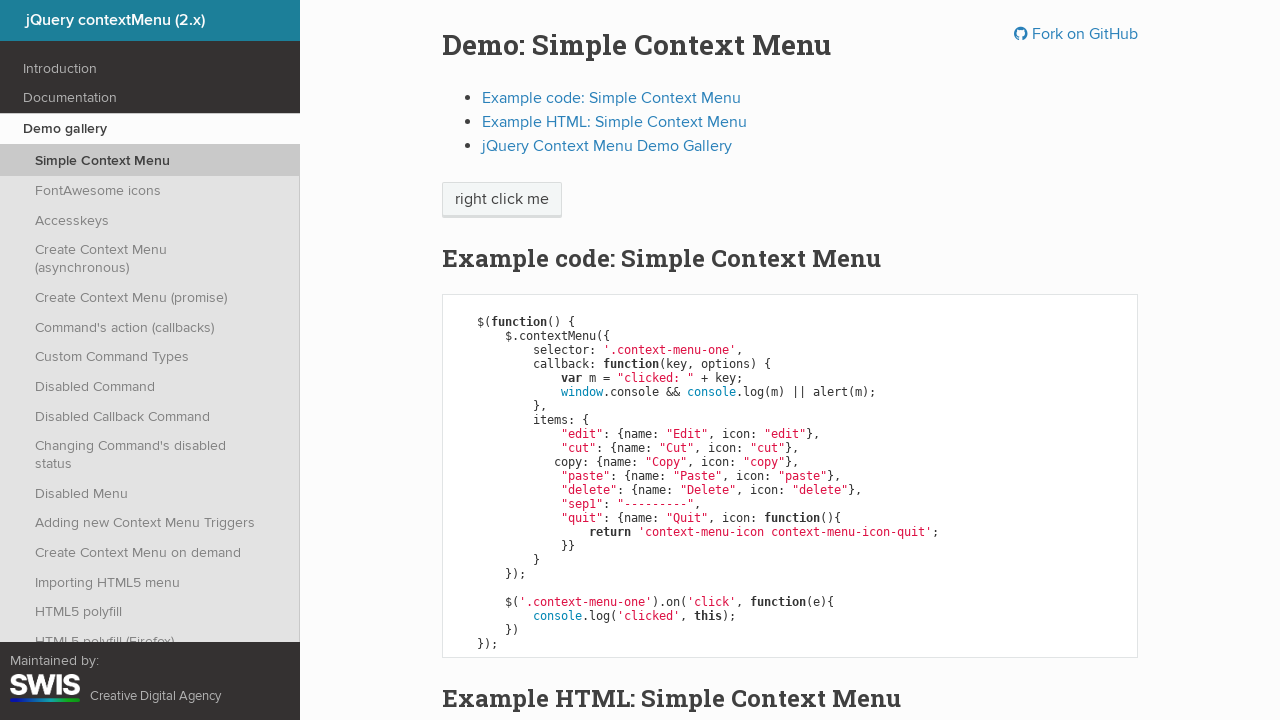